Tests opting out of A/B tests by adding an opt-out cookie before visiting the A/B test page.

Starting URL: http://the-internet.herokuapp.com

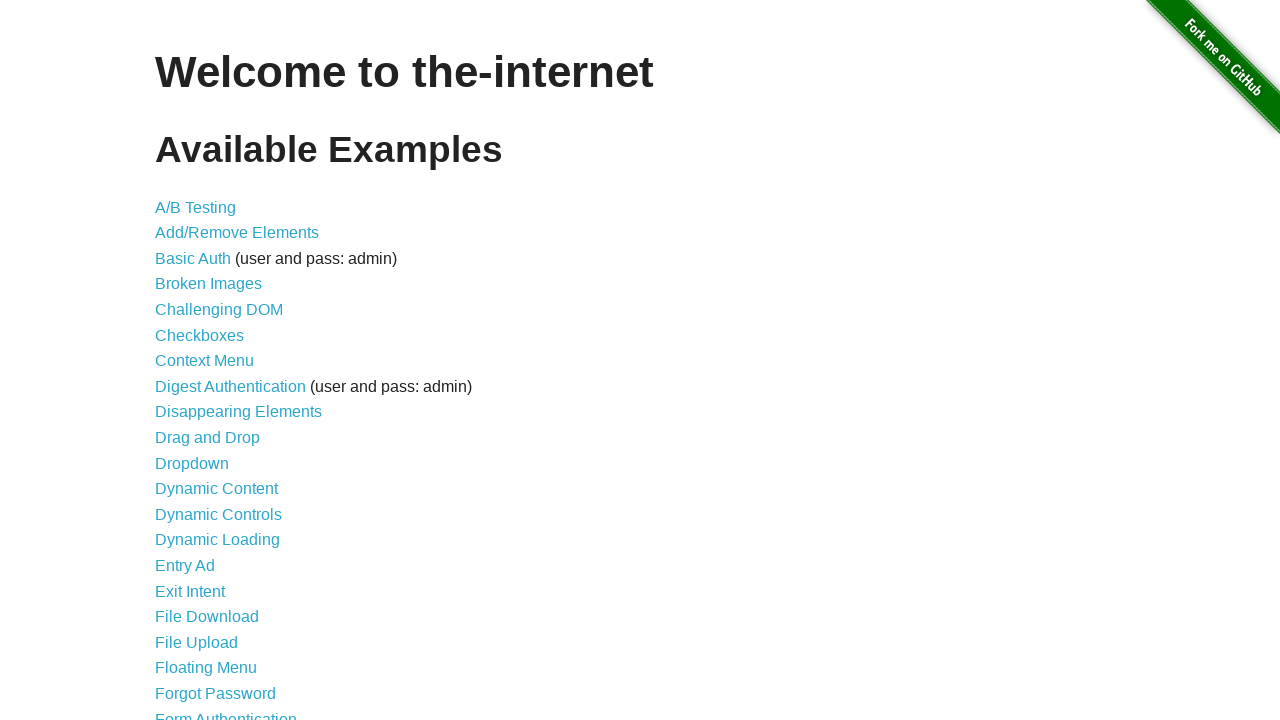

Added optimizelyOptOut cookie to opt out of A/B tests
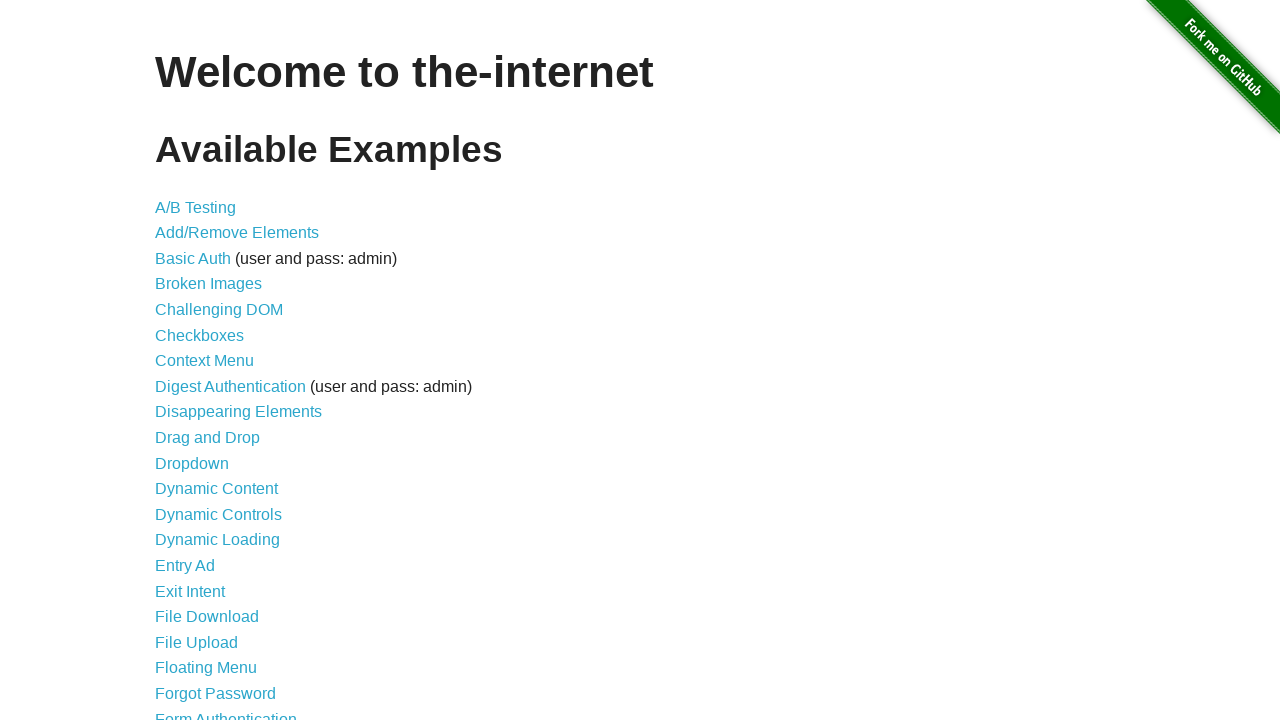

Navigated to A/B test page
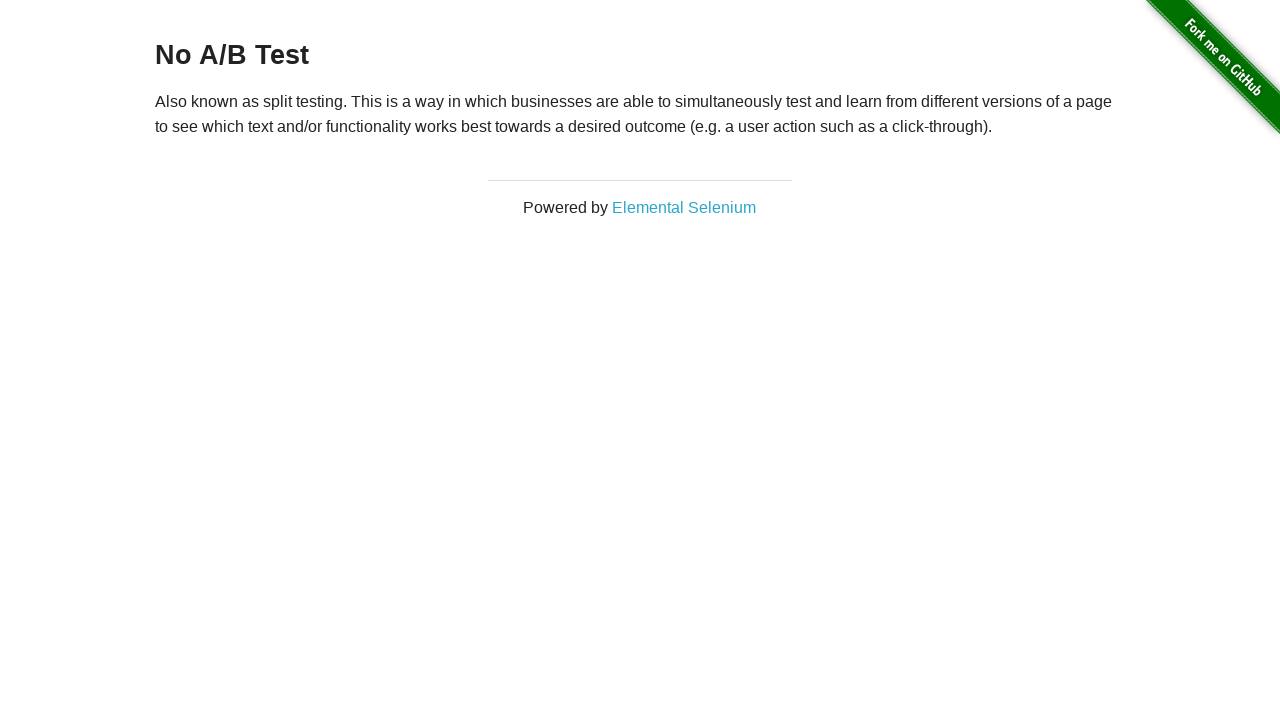

Waited for h3 heading to load
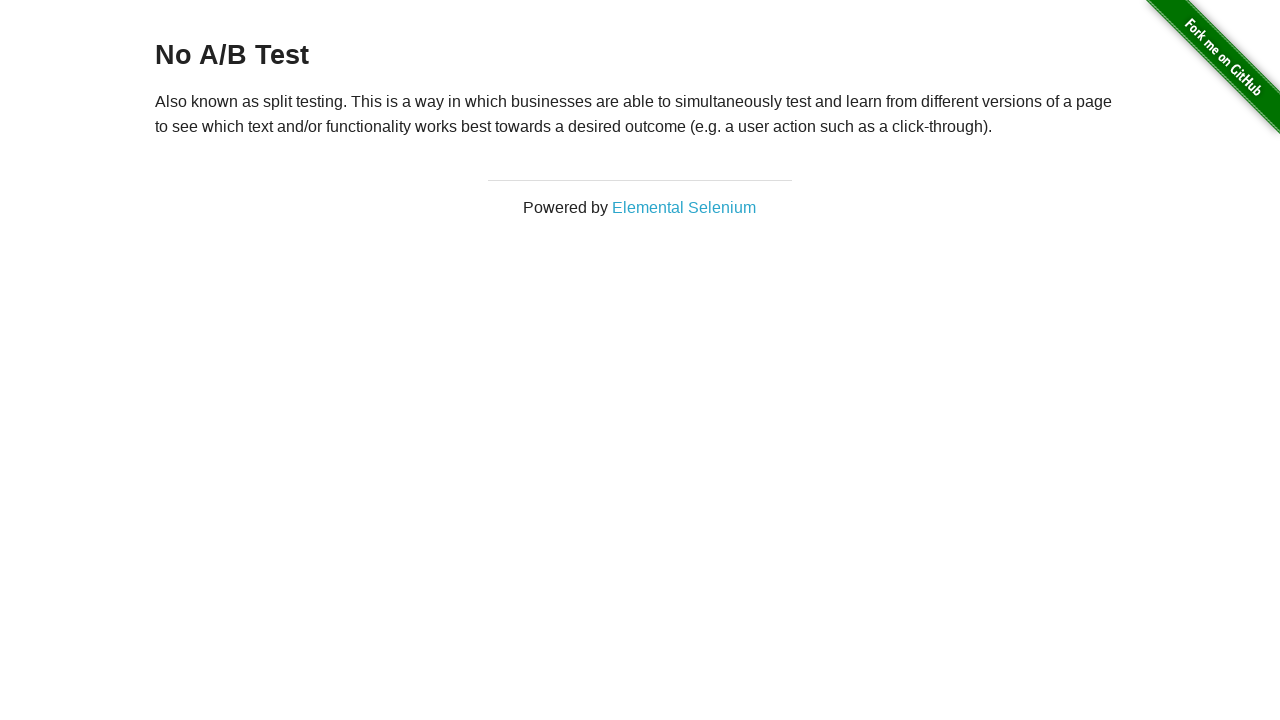

Retrieved heading text content
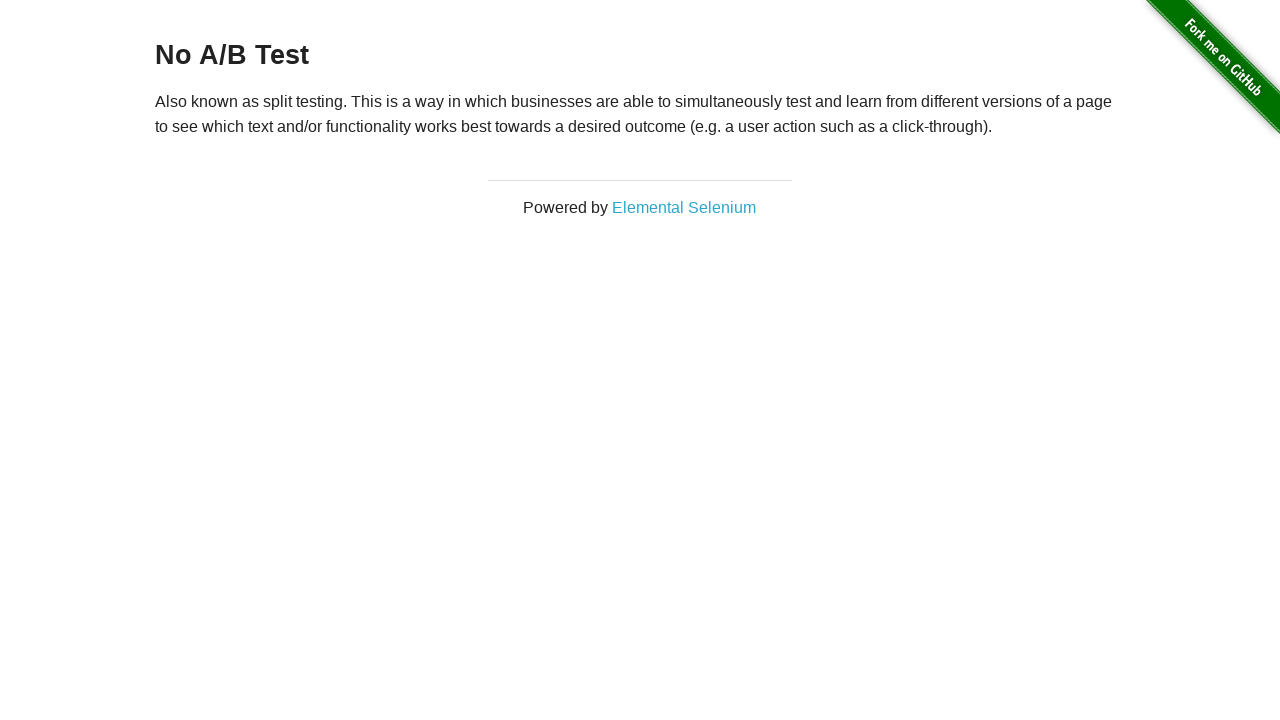

Verified heading text is 'No A/B Test' - opt-out cookie successful
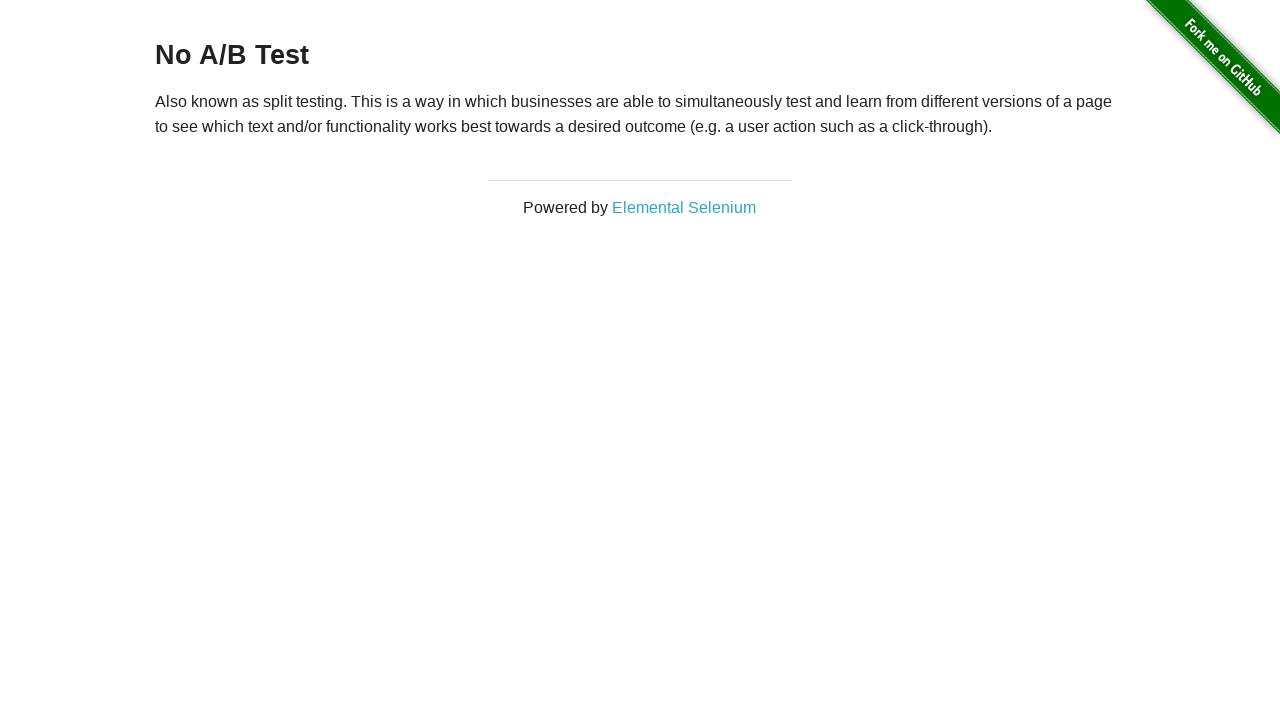

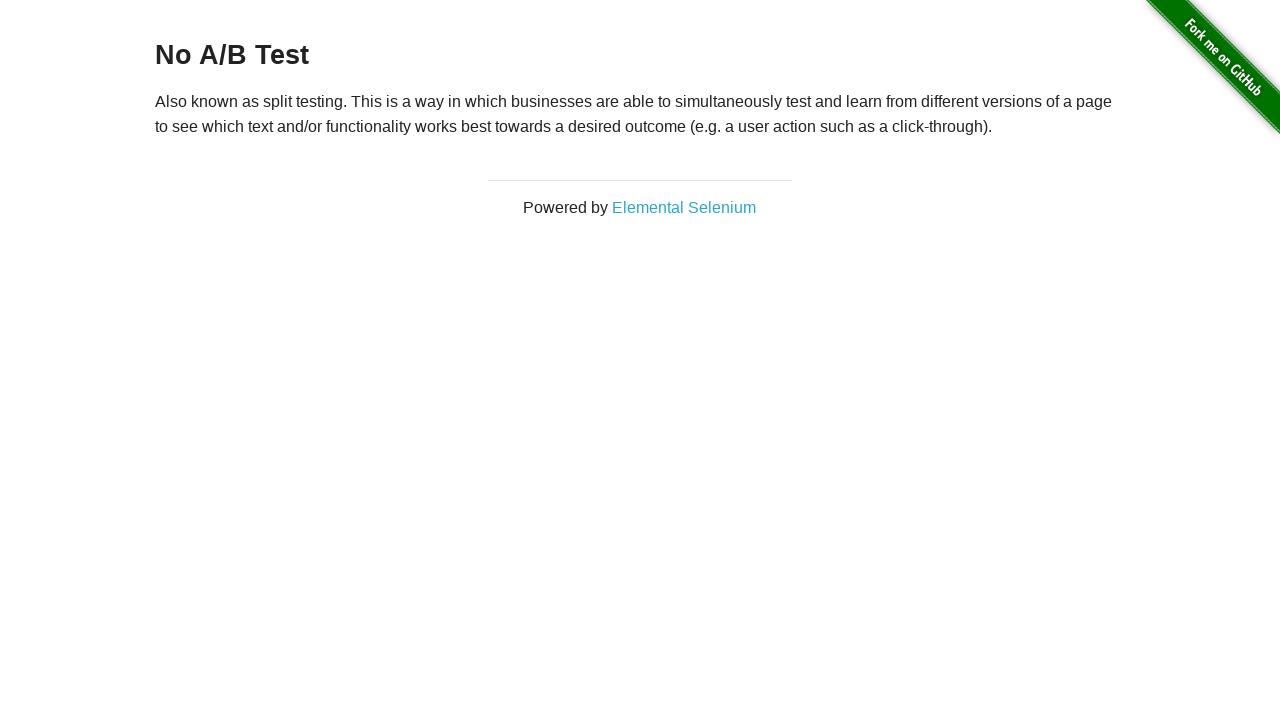